Tests A/B test opt-out functionality by visiting the page, verifying A/B test is active, adding an opt-out cookie, refreshing, and verifying the opt-out worked.

Starting URL: http://the-internet.herokuapp.com/abtest

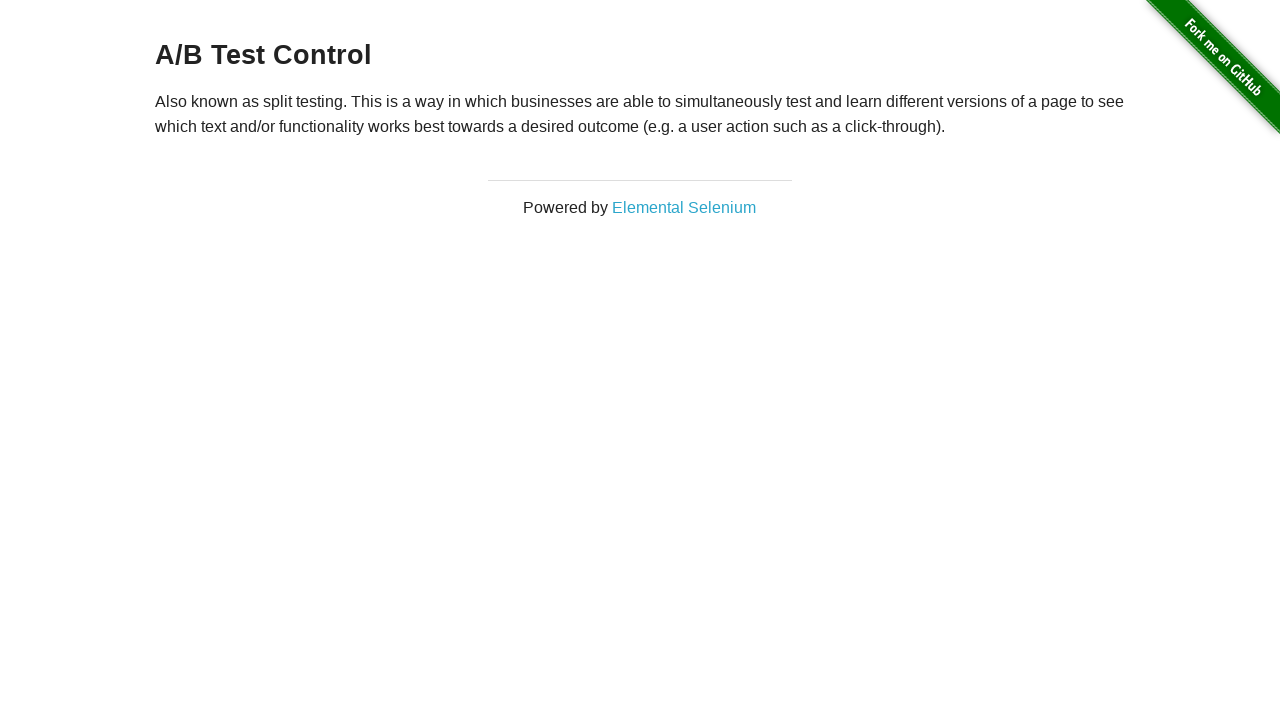

Located h3 heading element
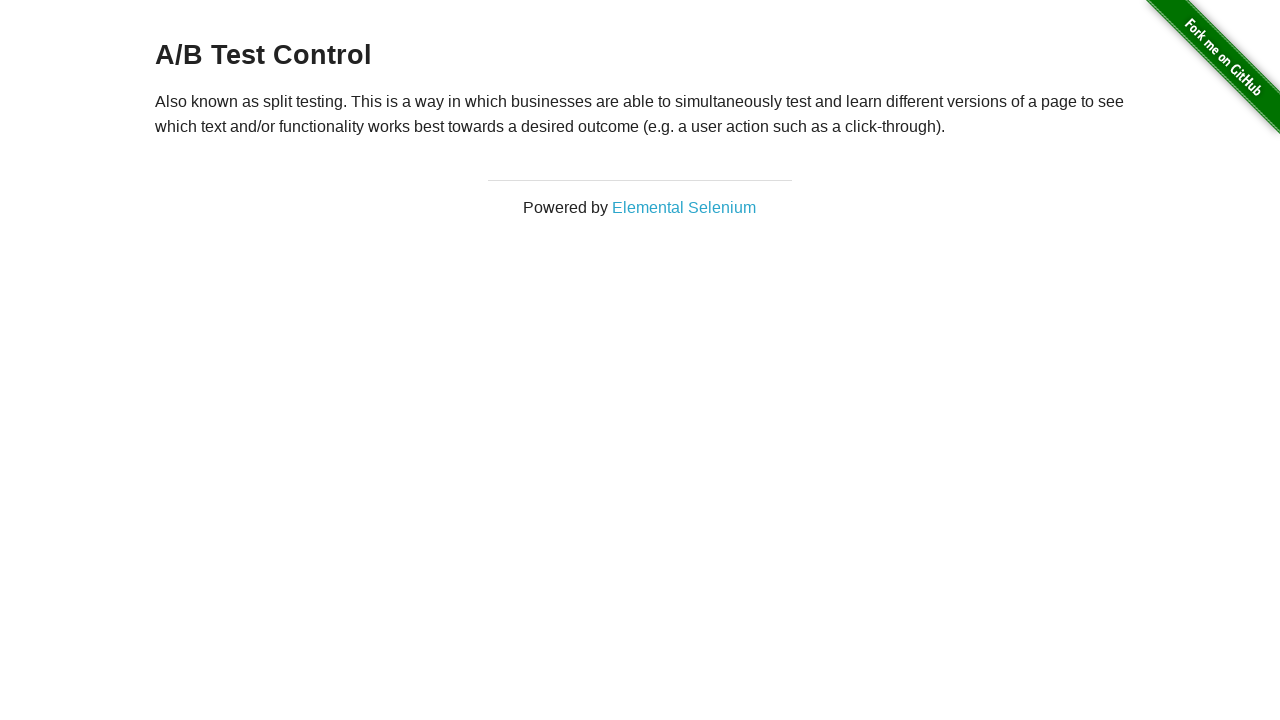

Retrieved heading text content
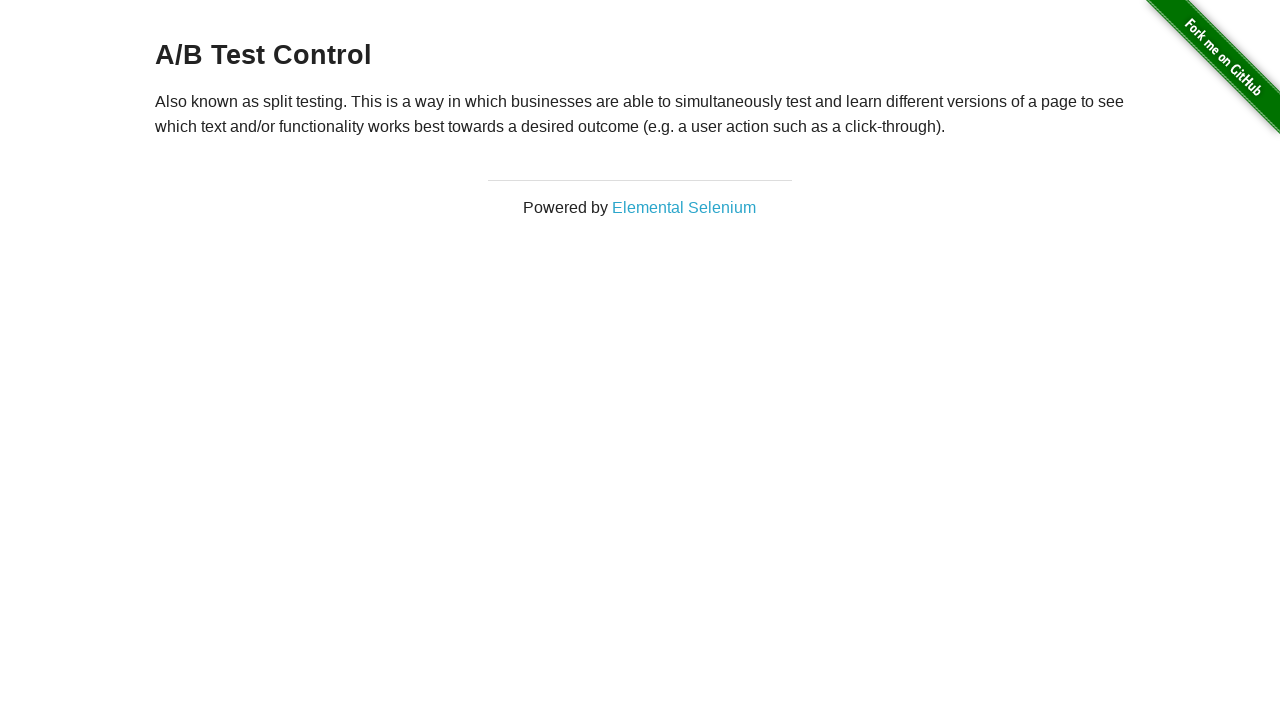

Verified A/B test is active - heading starts with 'A/B Test'
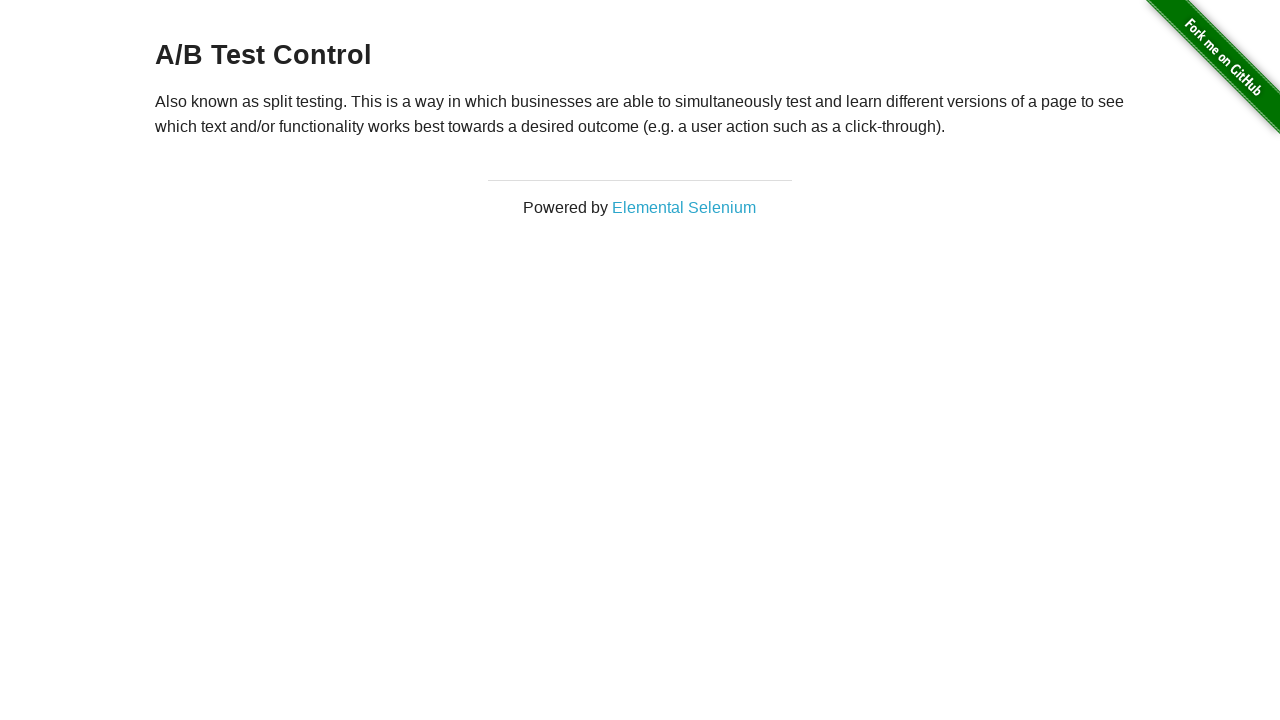

Added optimizelyOptOut cookie with value 'true'
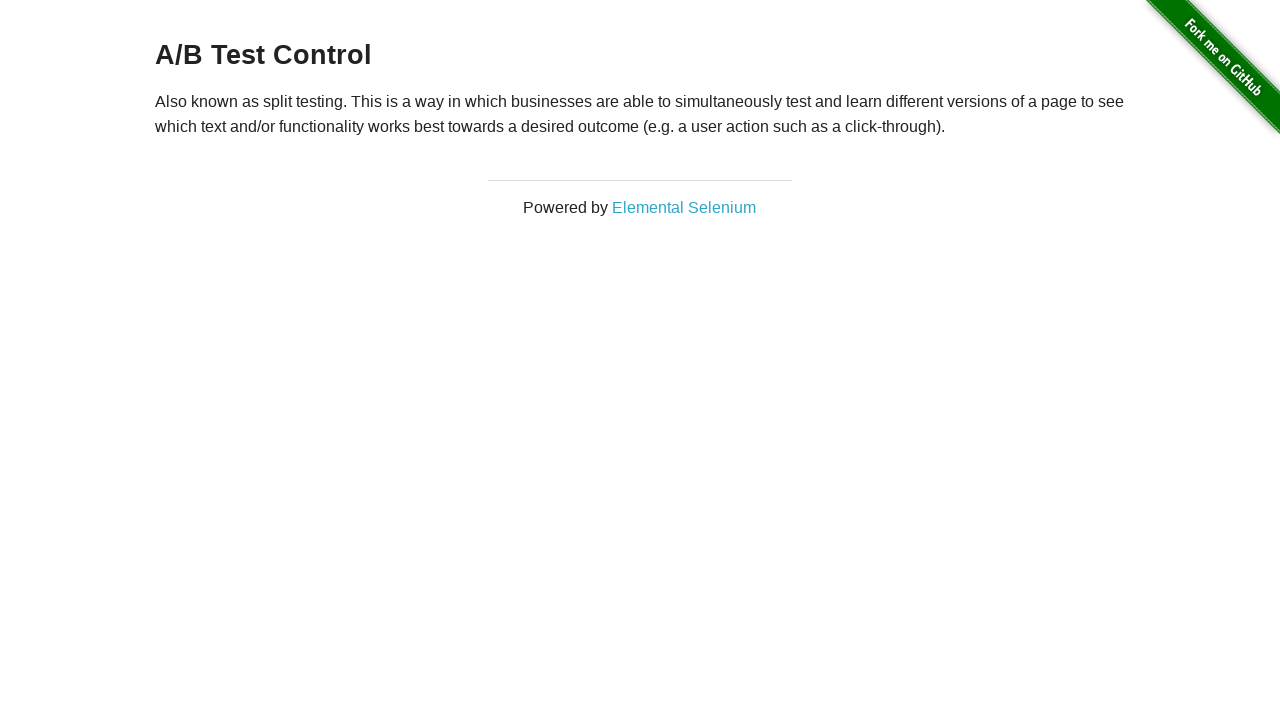

Reloaded page to apply opt-out cookie
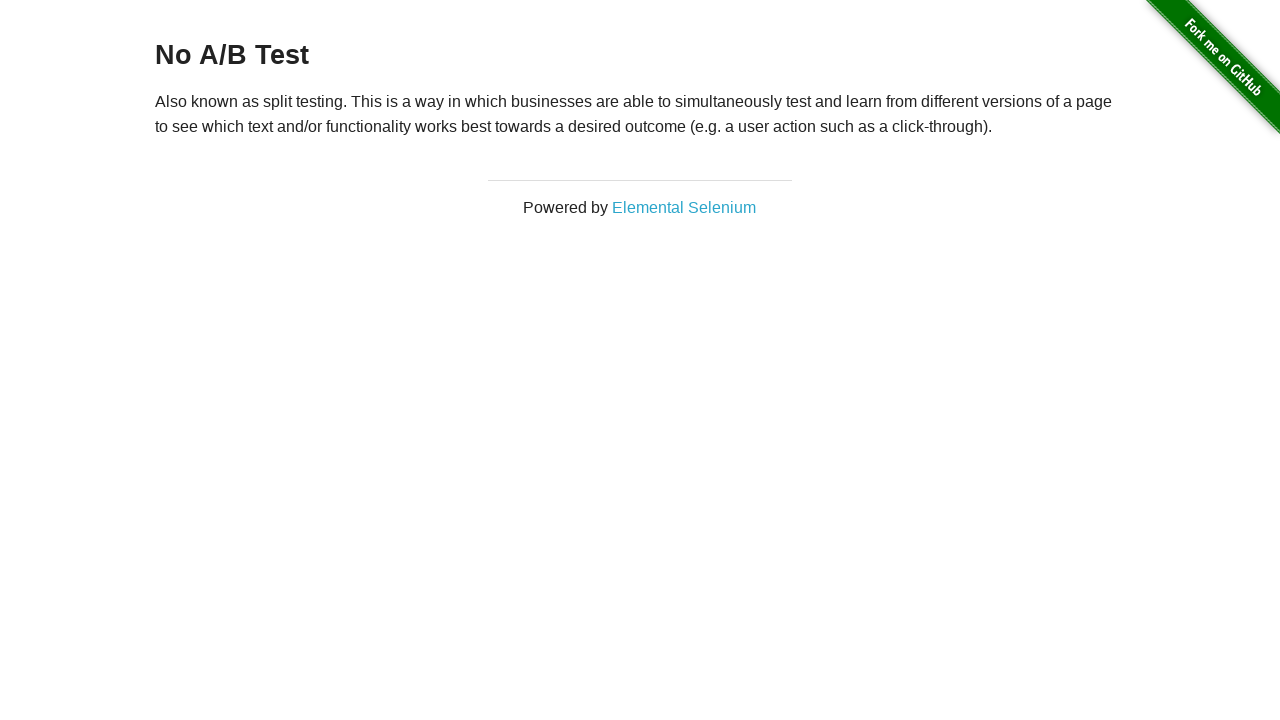

Retrieved heading text content after page reload
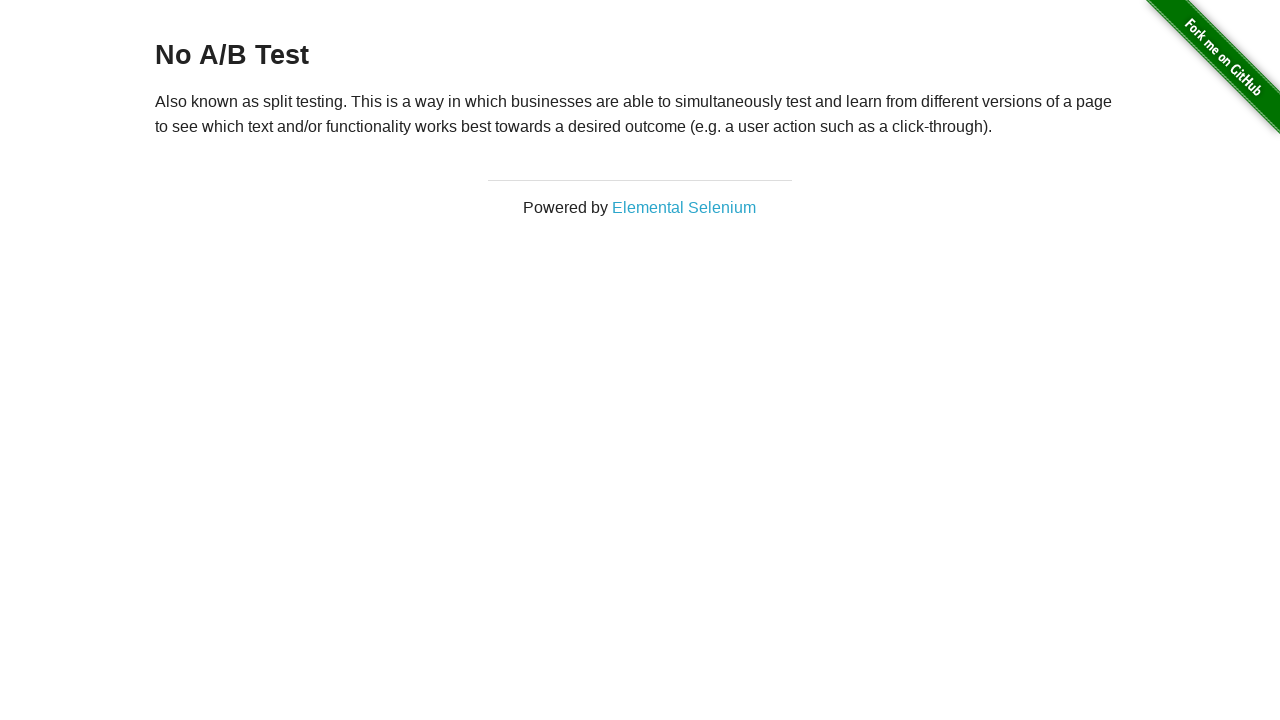

Verified A/B test opt-out succeeded - heading is now 'No A/B Test'
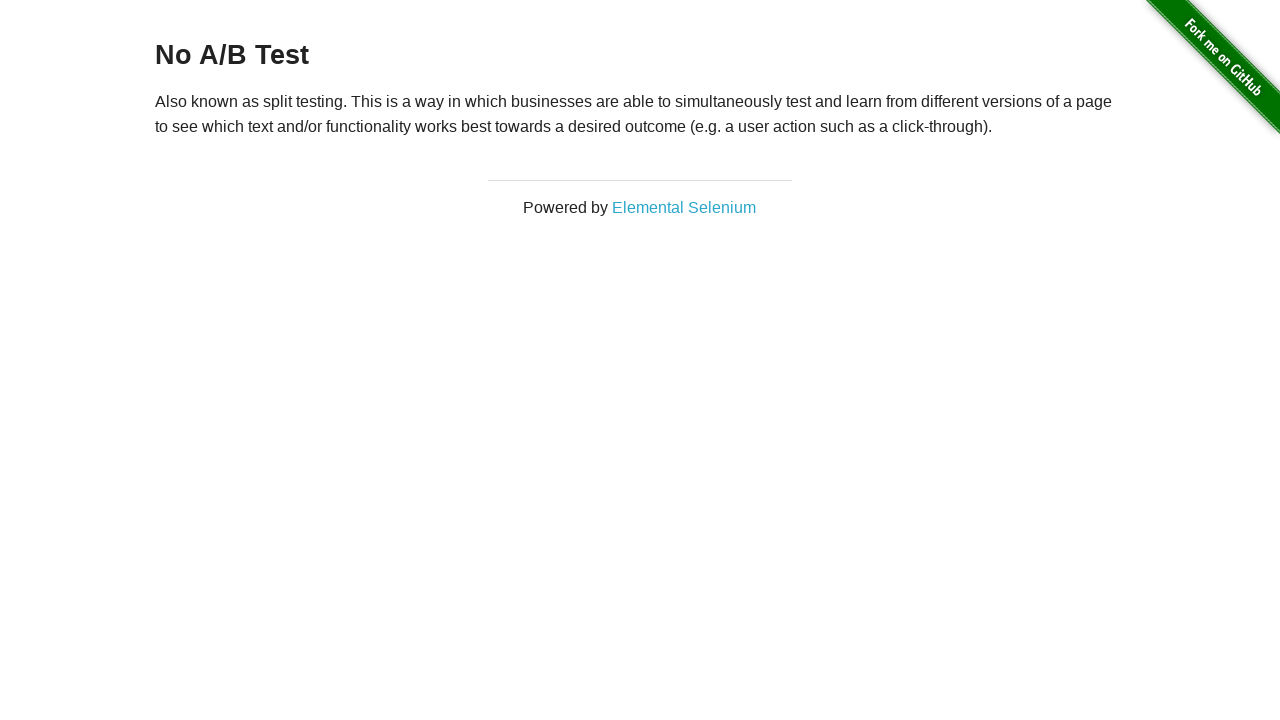

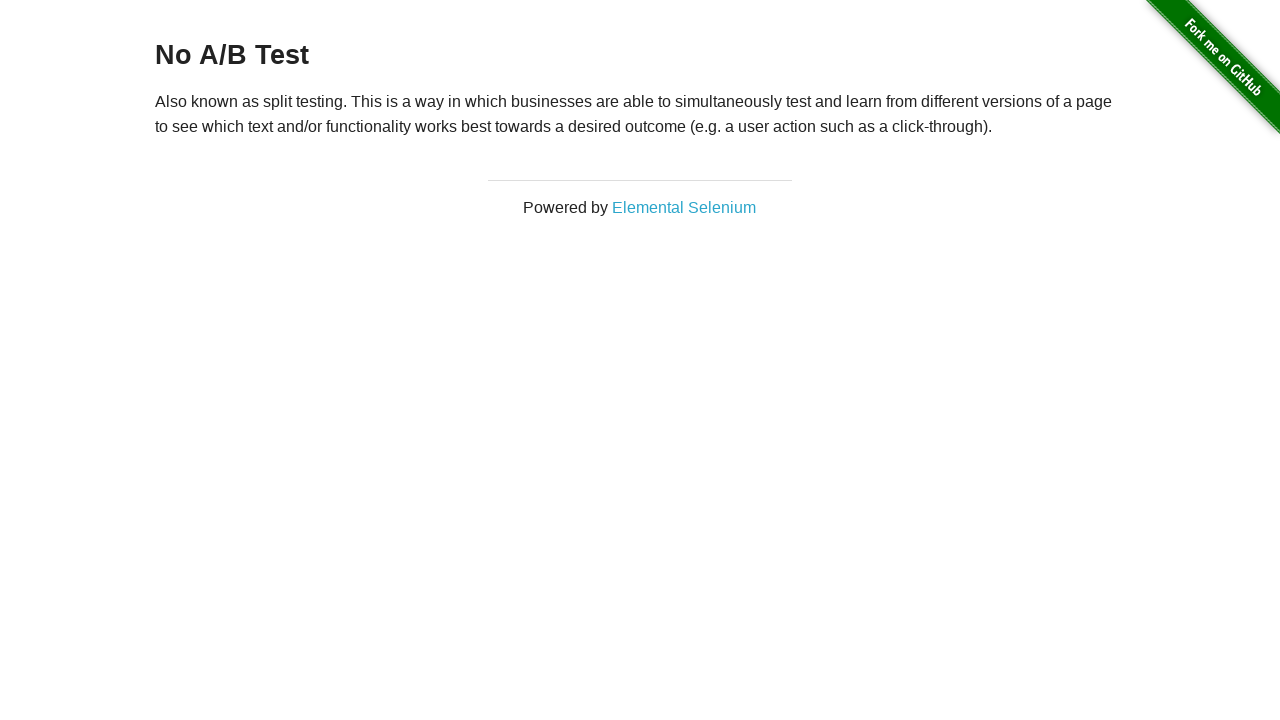